Tests handling a JavaScript prompt dialog by entering text and accepting the prompt

Starting URL: https://the-internet.herokuapp.com/javascript_alerts

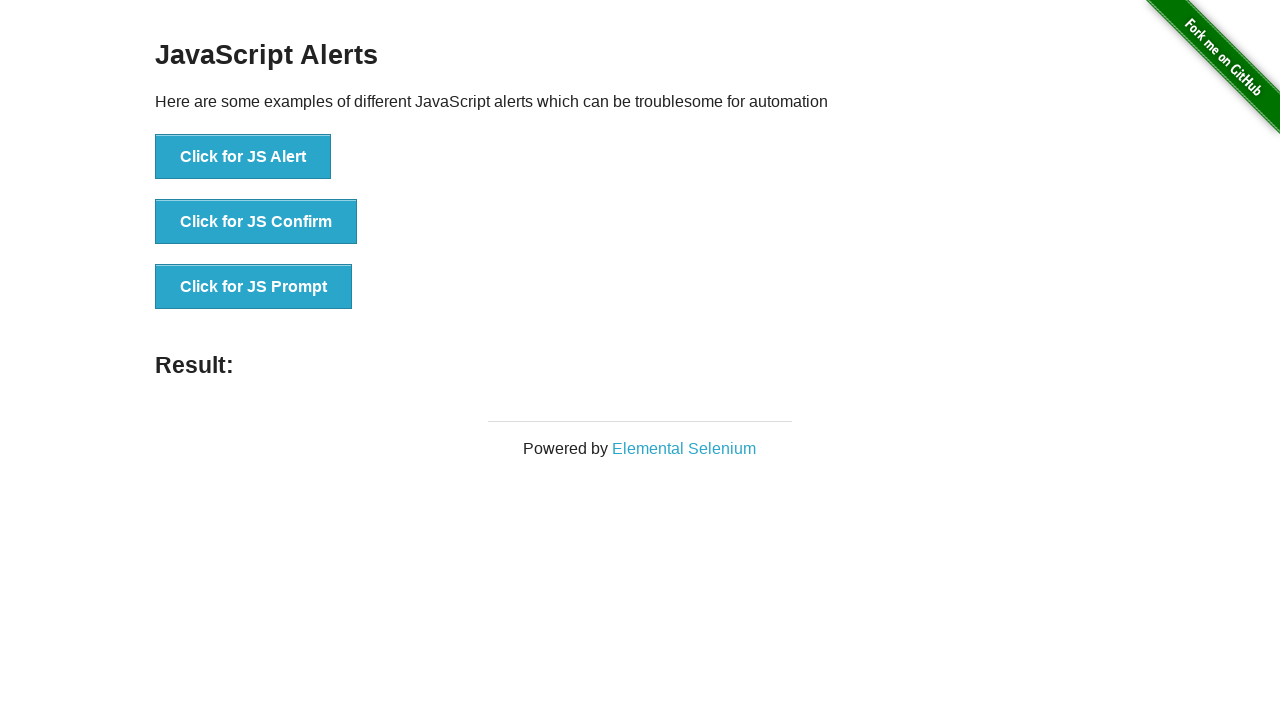

Set up dialog handler to accept prompt with text 'Input Fields'
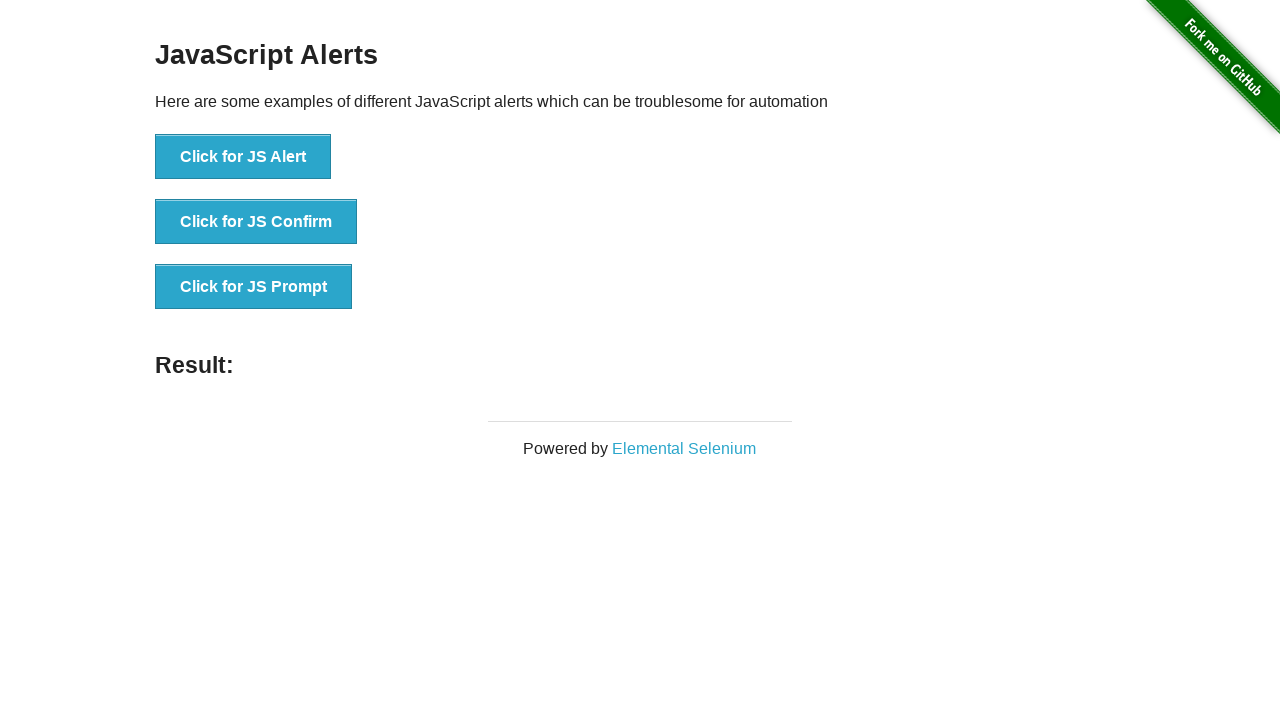

Clicked 'Click for JS Prompt' button at (254, 287) on xpath=//button[text()='Click for JS Prompt']
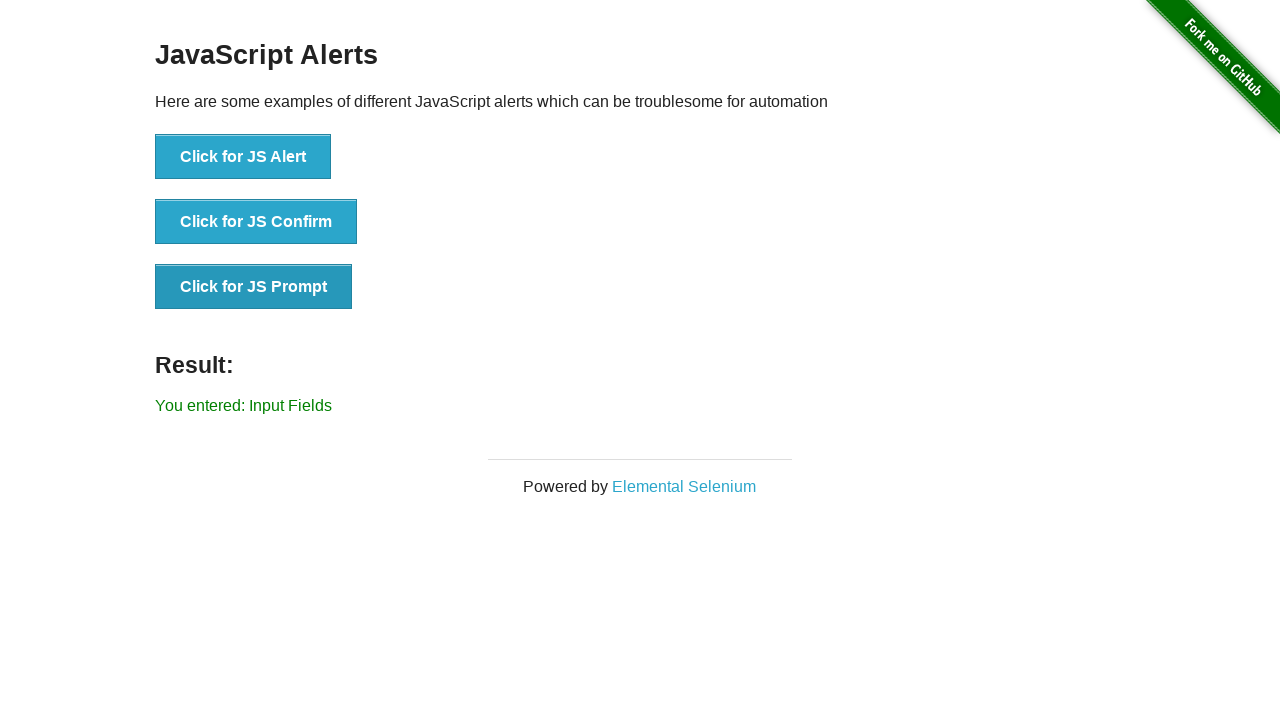

Result element loaded after prompt was accepted
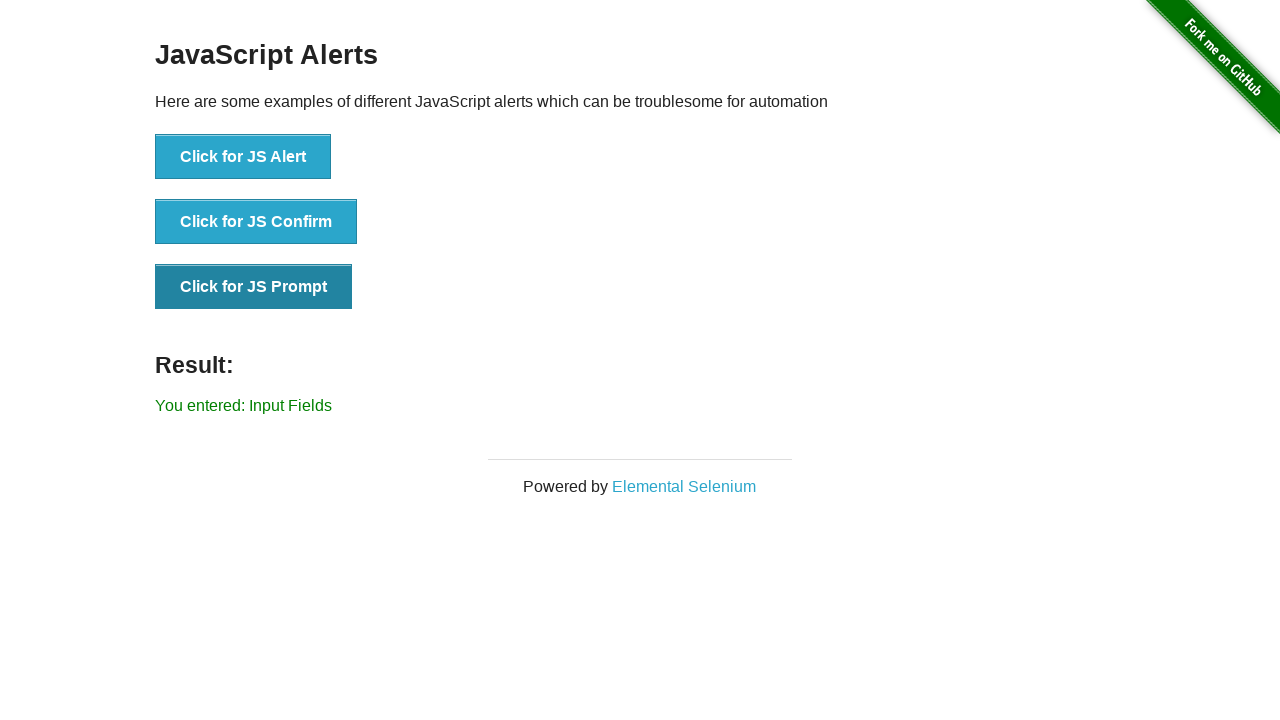

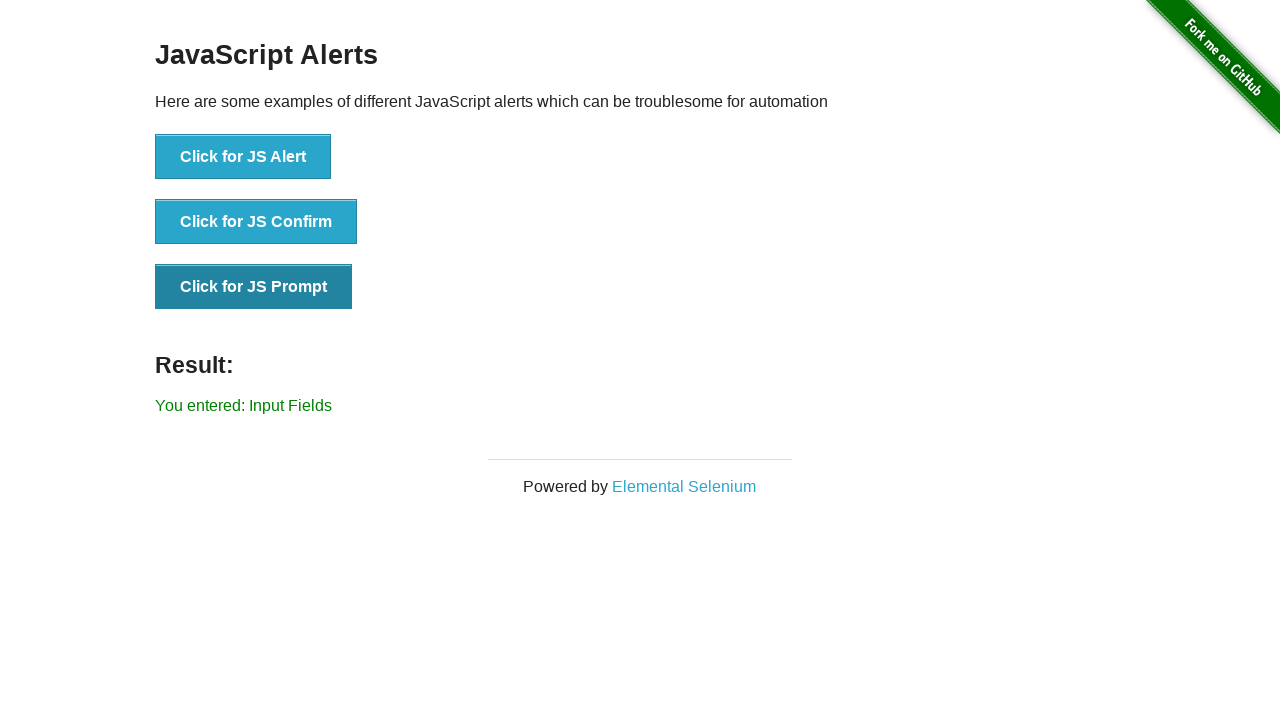